Tests dynamic element creation by clicking the Add Element button multiple times and verifying the created delete buttons

Starting URL: http://the-internet.herokuapp.com/add_remove_elements/

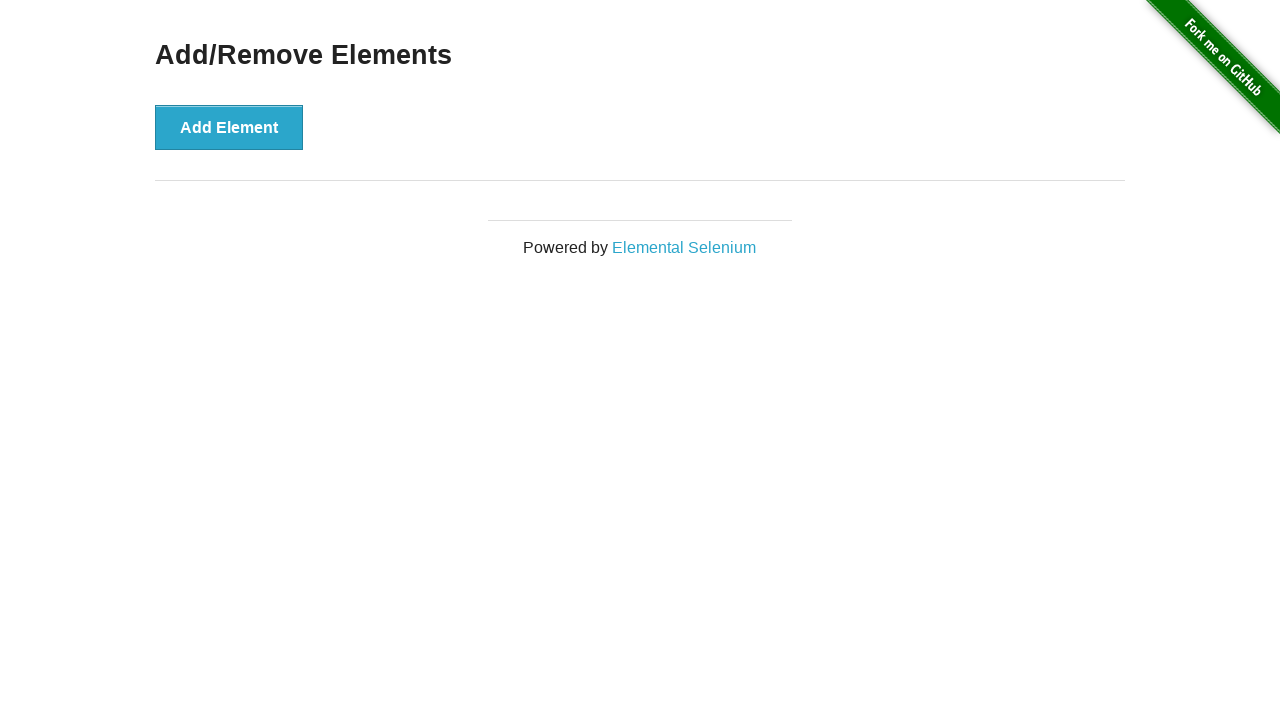

Clicked Add Element button (iteration 1) at (229, 127) on button[onclick="addElement()"]
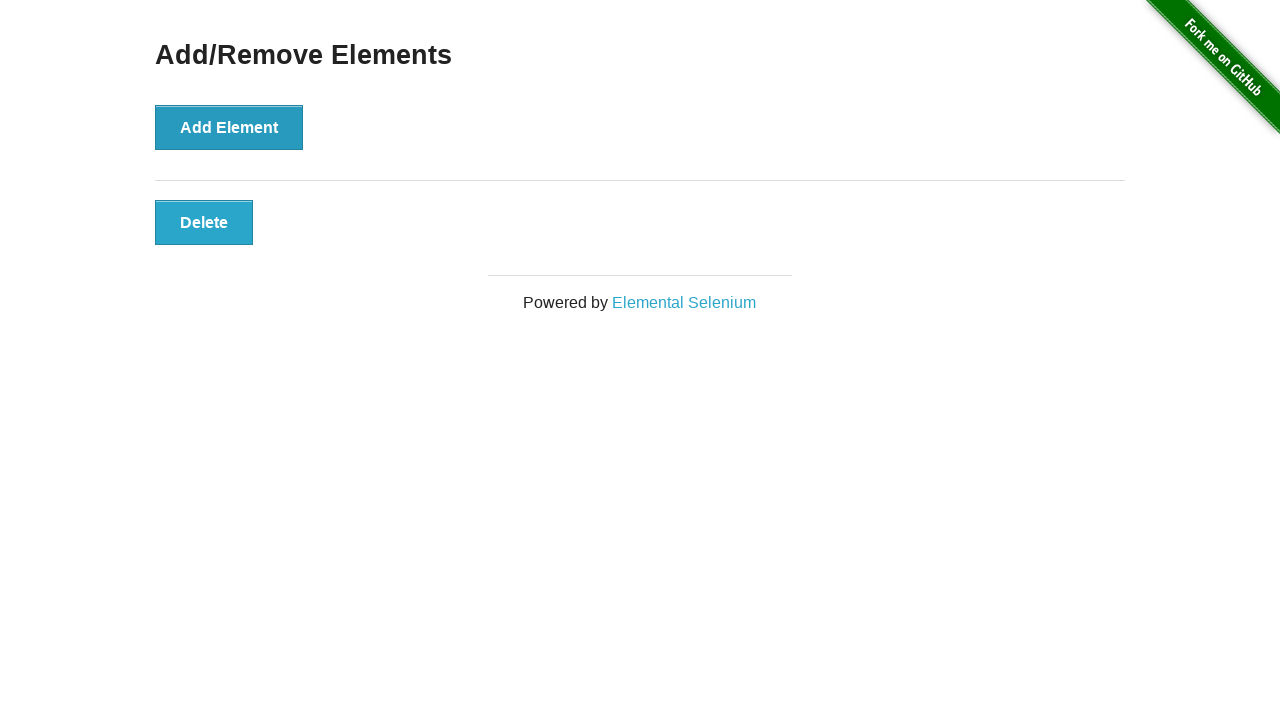

Clicked Add Element button (iteration 2) at (229, 127) on button[onclick="addElement()"]
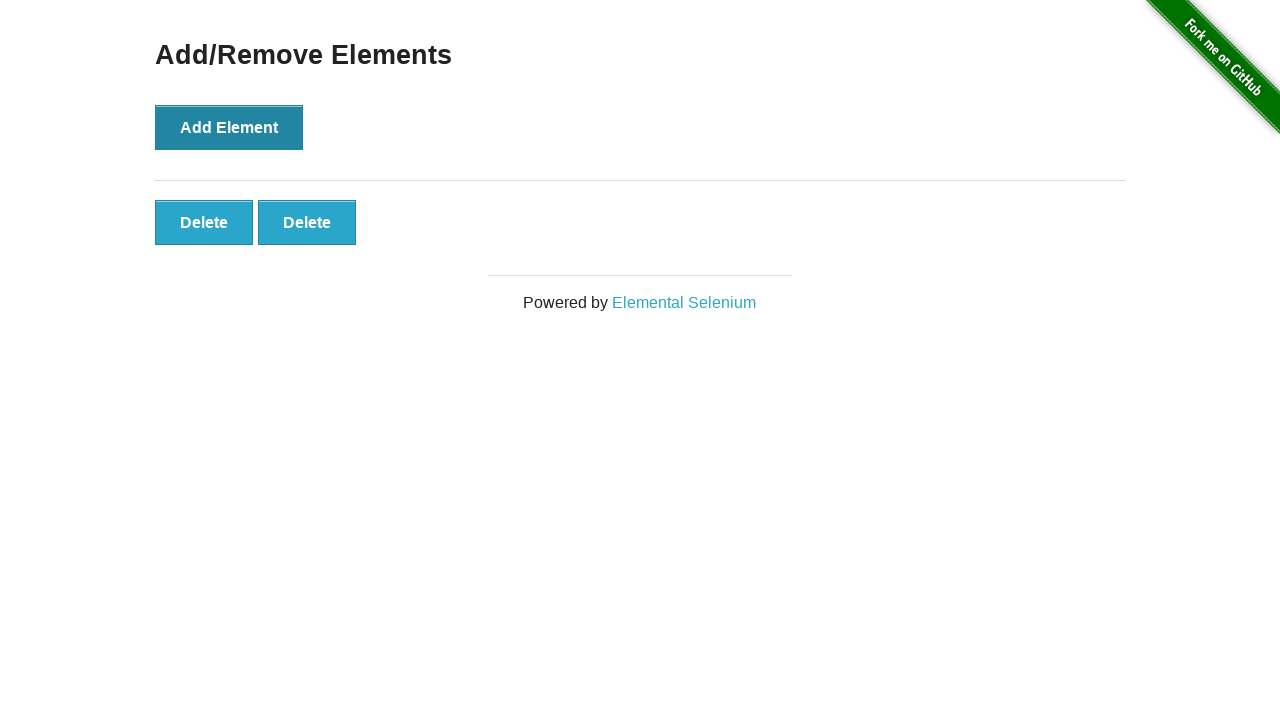

Clicked Add Element button (iteration 3) at (229, 127) on button[onclick="addElement()"]
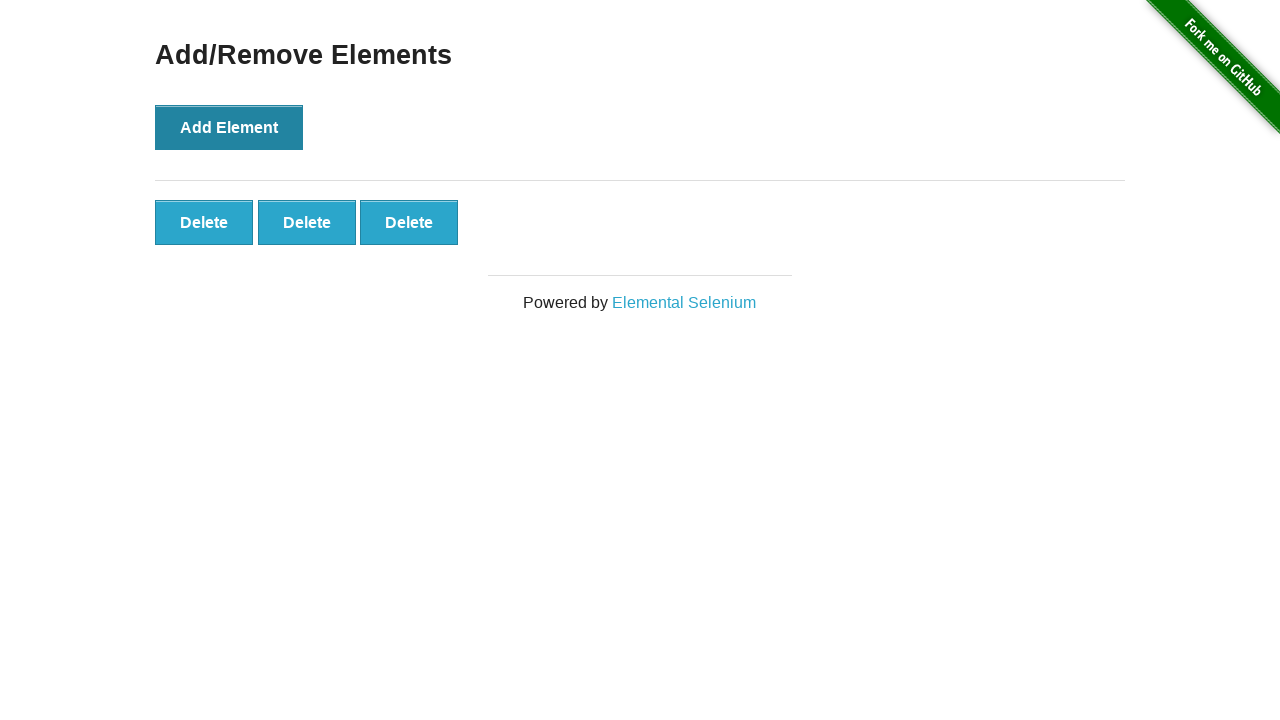

Clicked Add Element button (iteration 4) at (229, 127) on button[onclick="addElement()"]
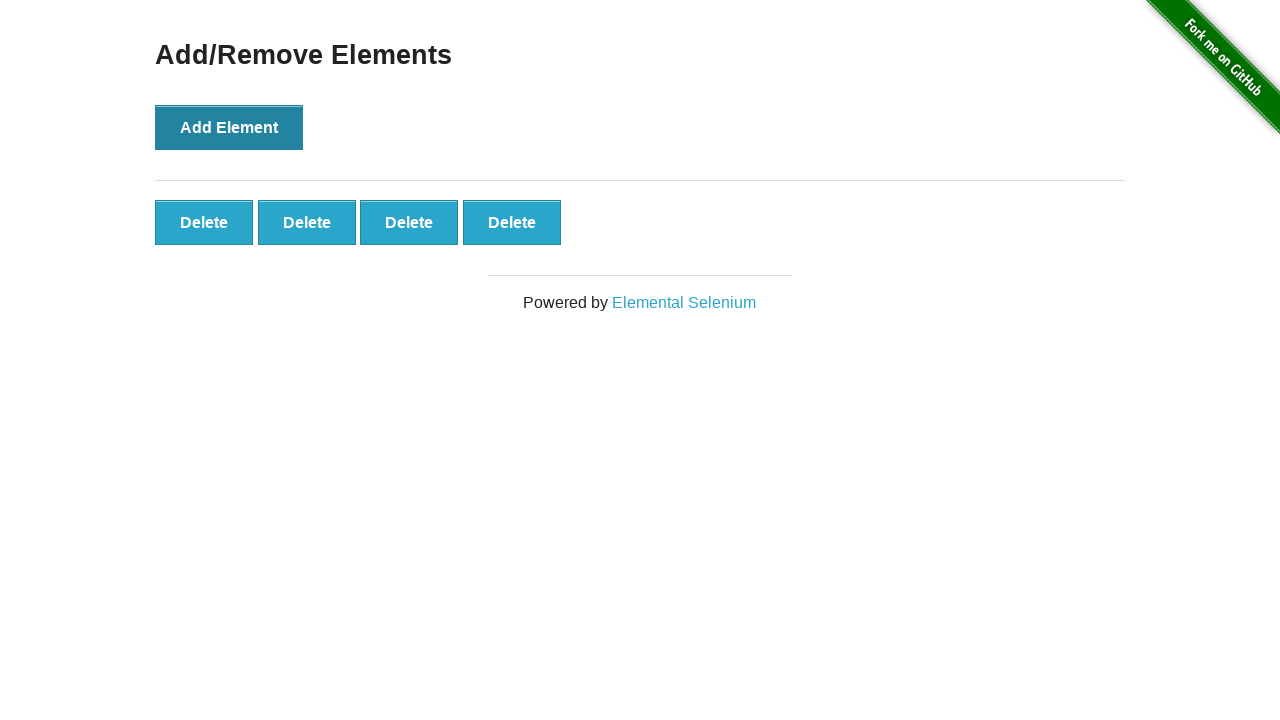

Clicked Add Element button (iteration 5) at (229, 127) on button[onclick="addElement()"]
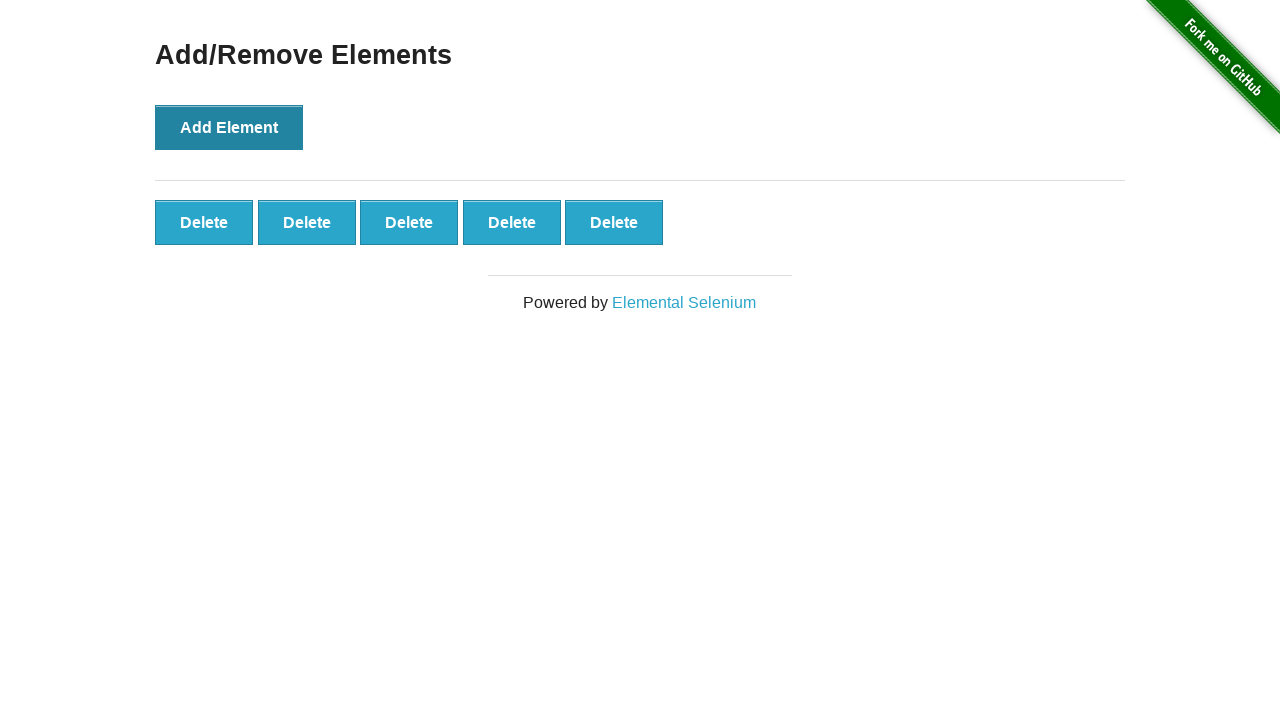

Located delete buttons
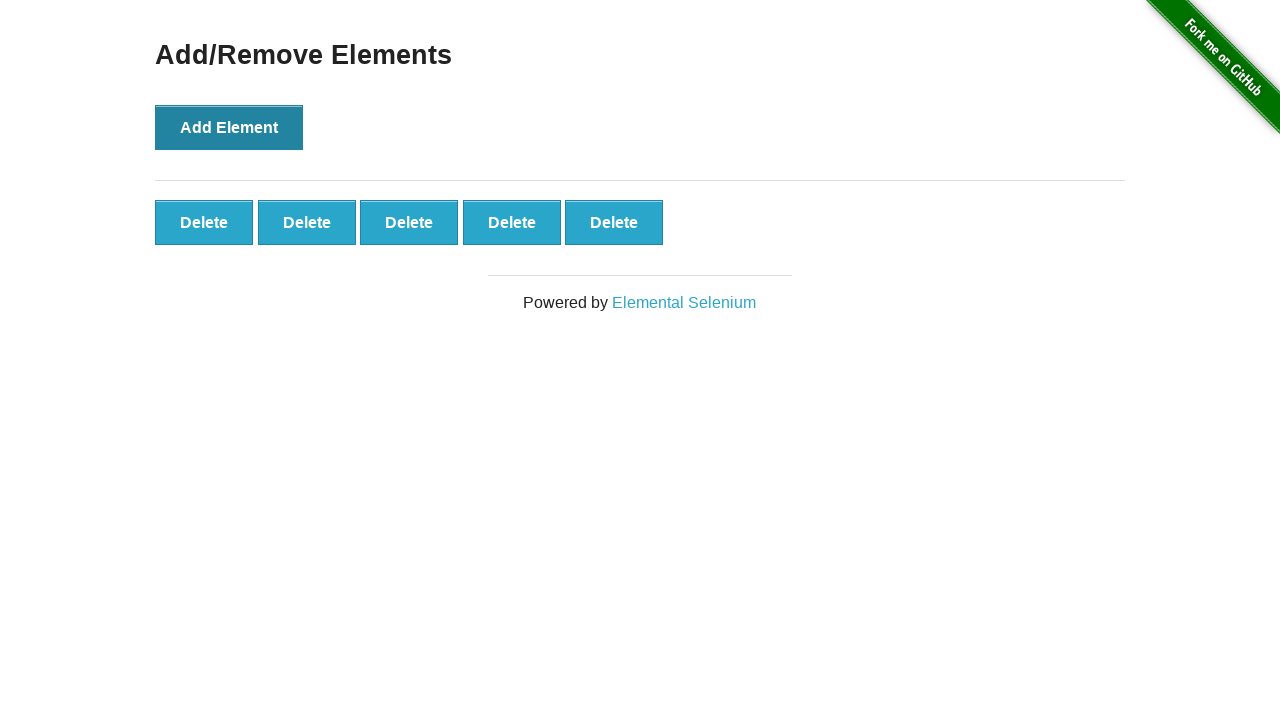

Verified that 5 delete buttons were created
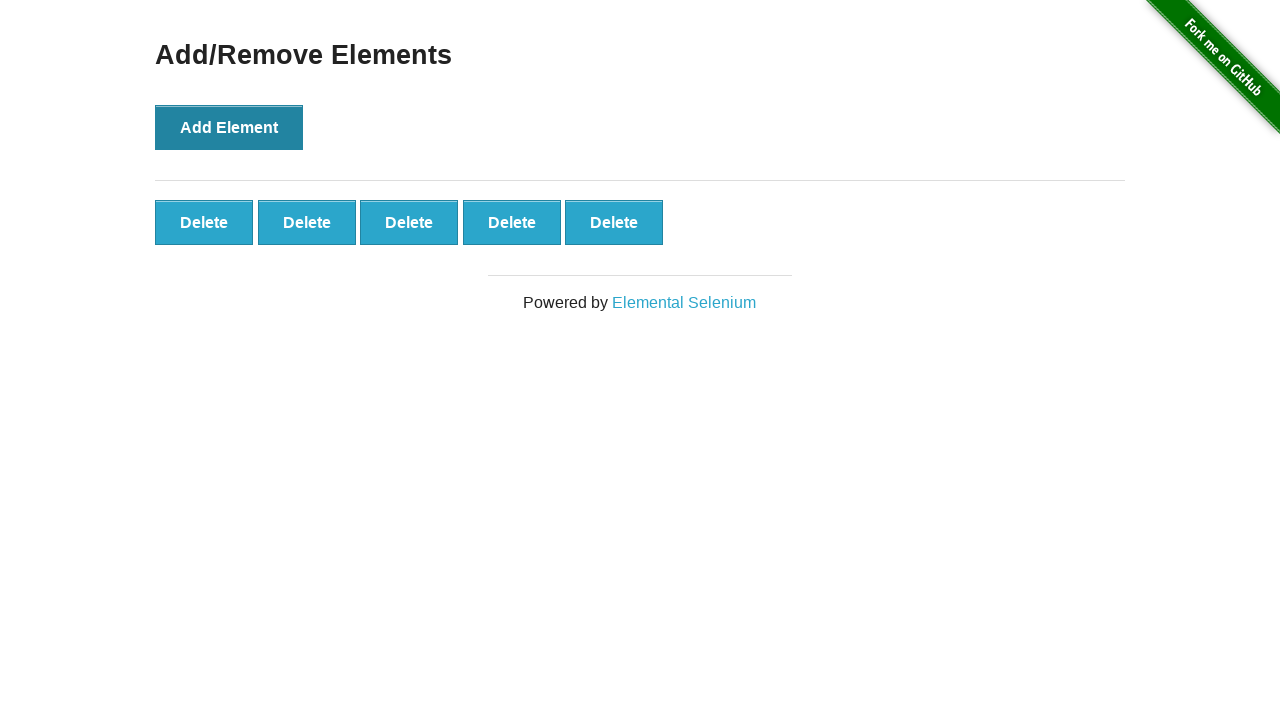

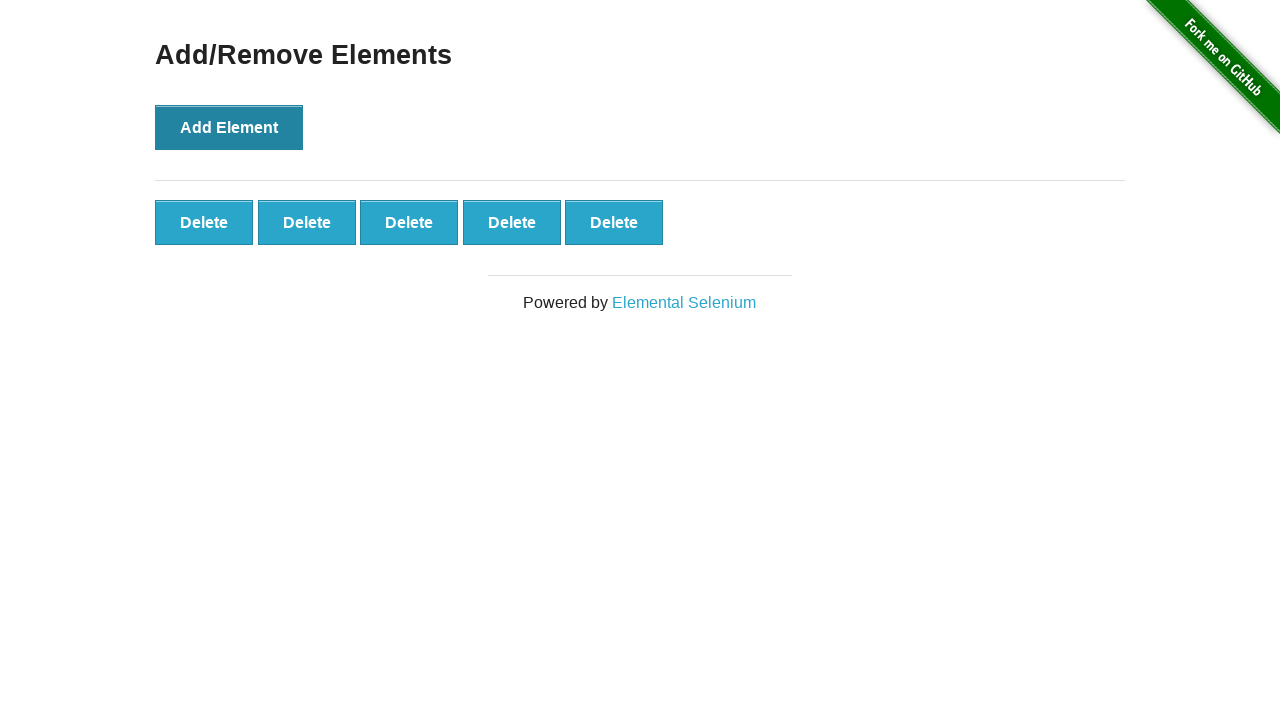